Tests radio button interactions by clicking through checkboxes and radio buttons in two groups, verifying selection states

Starting URL: http://echoecho.com/htmlforms10.htm

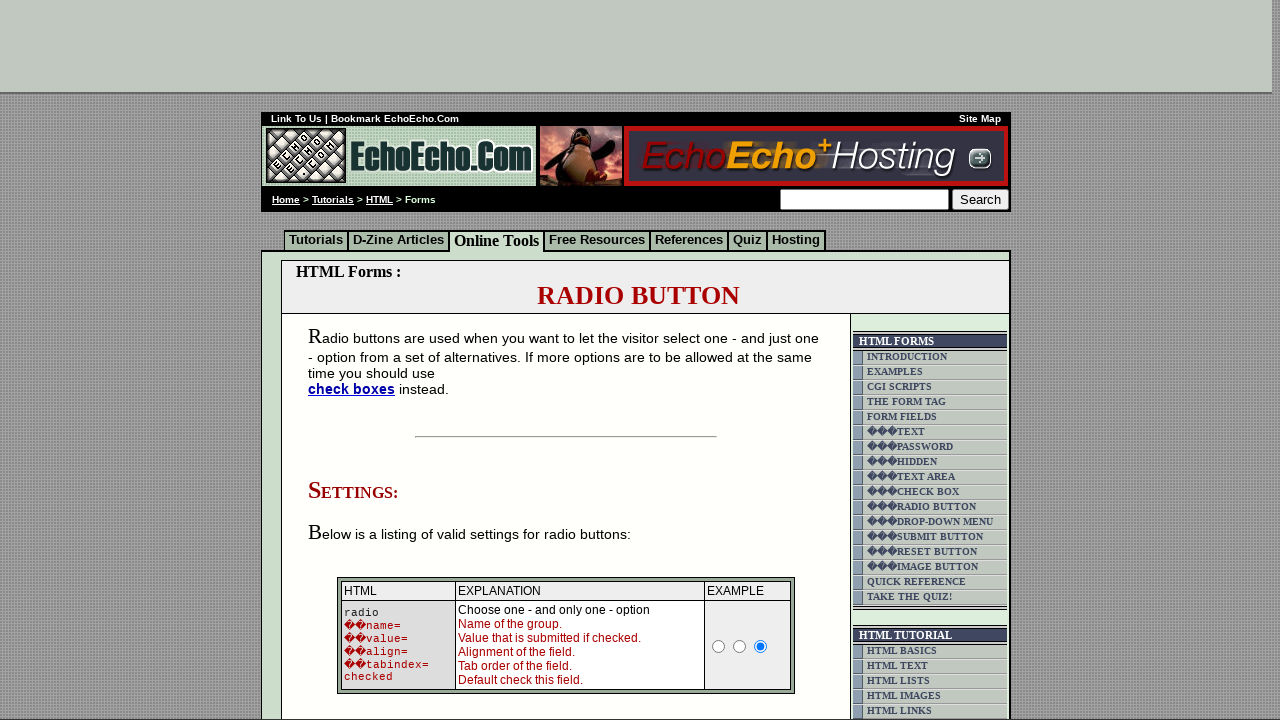

Located Milk checkbox element
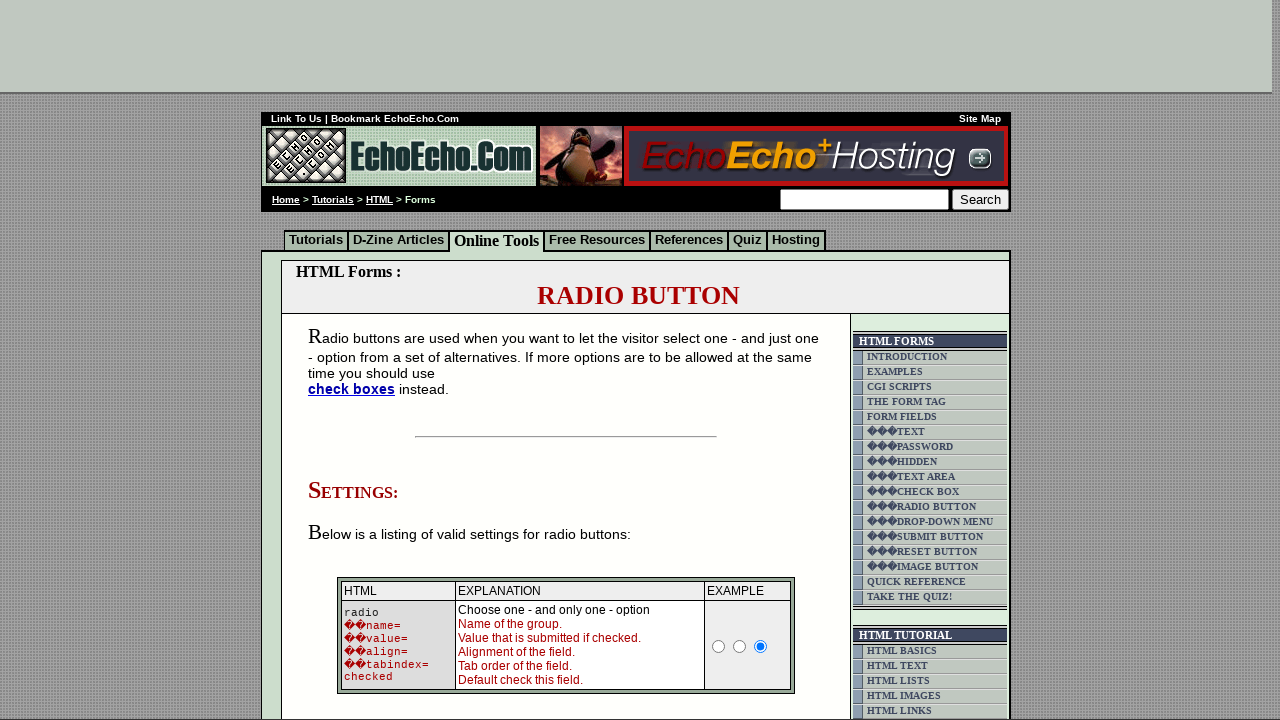

Clicked Milk checkbox at (356, 360) on xpath=//input[@value='Milk']
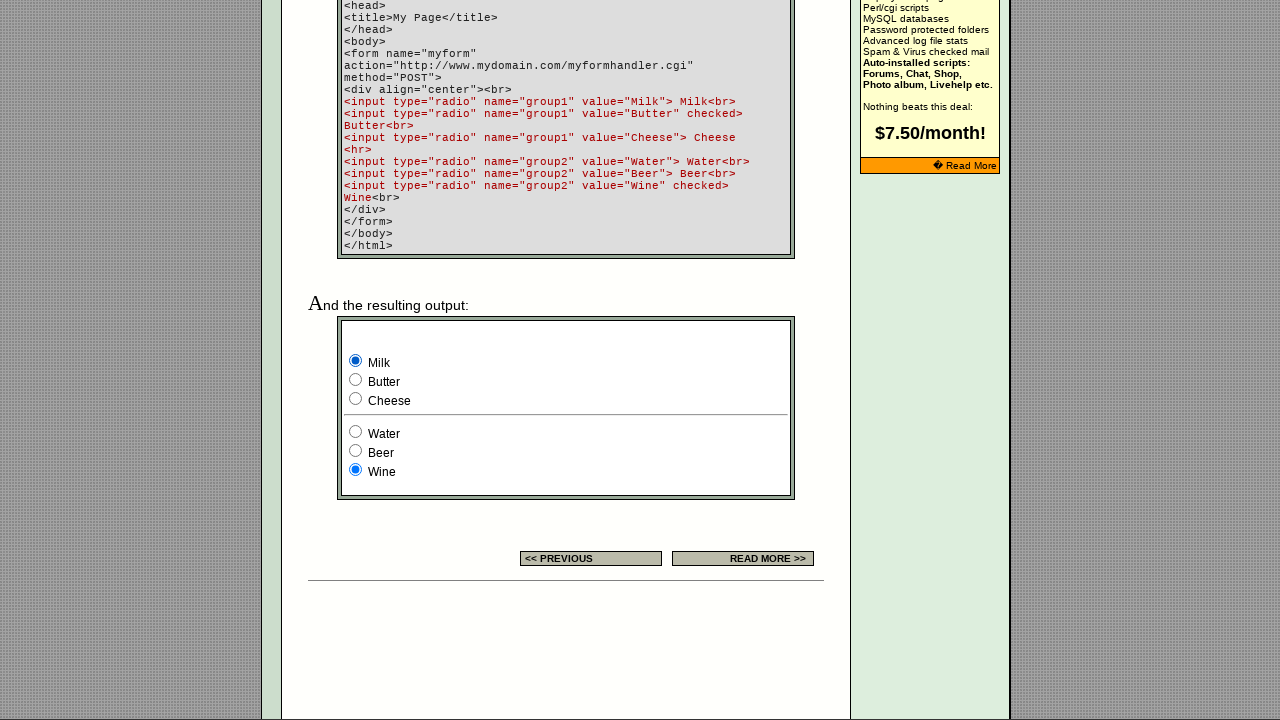

Located Butter checkbox element
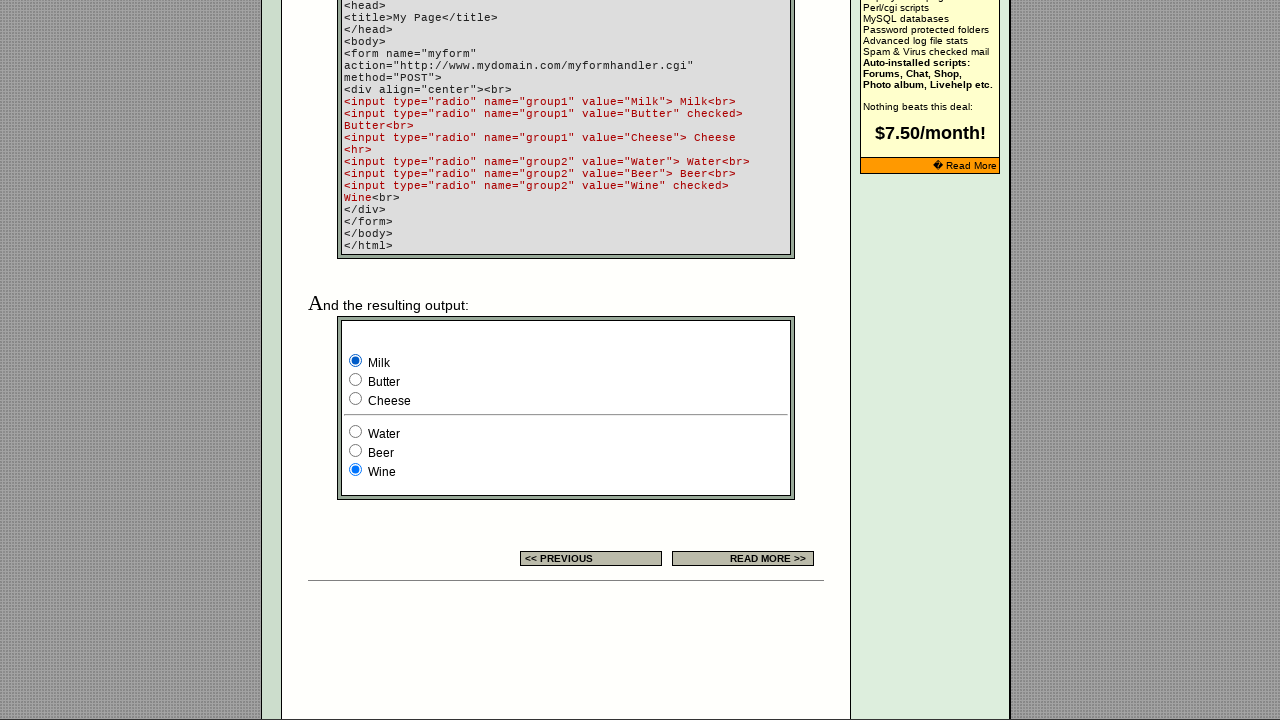

Clicked Butter checkbox at (356, 380) on xpath=//input[@value='Butter']
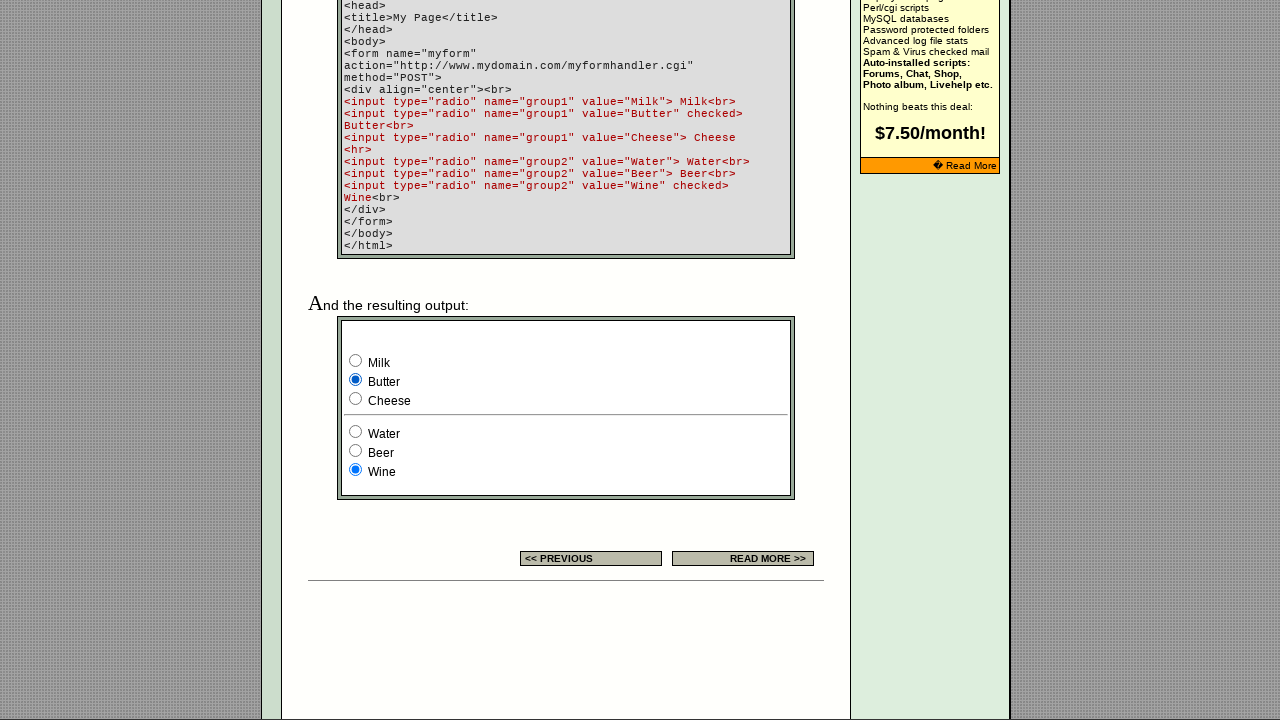

Clicked Cheese checkbox at (356, 398) on xpath=//input[@value='Cheese']
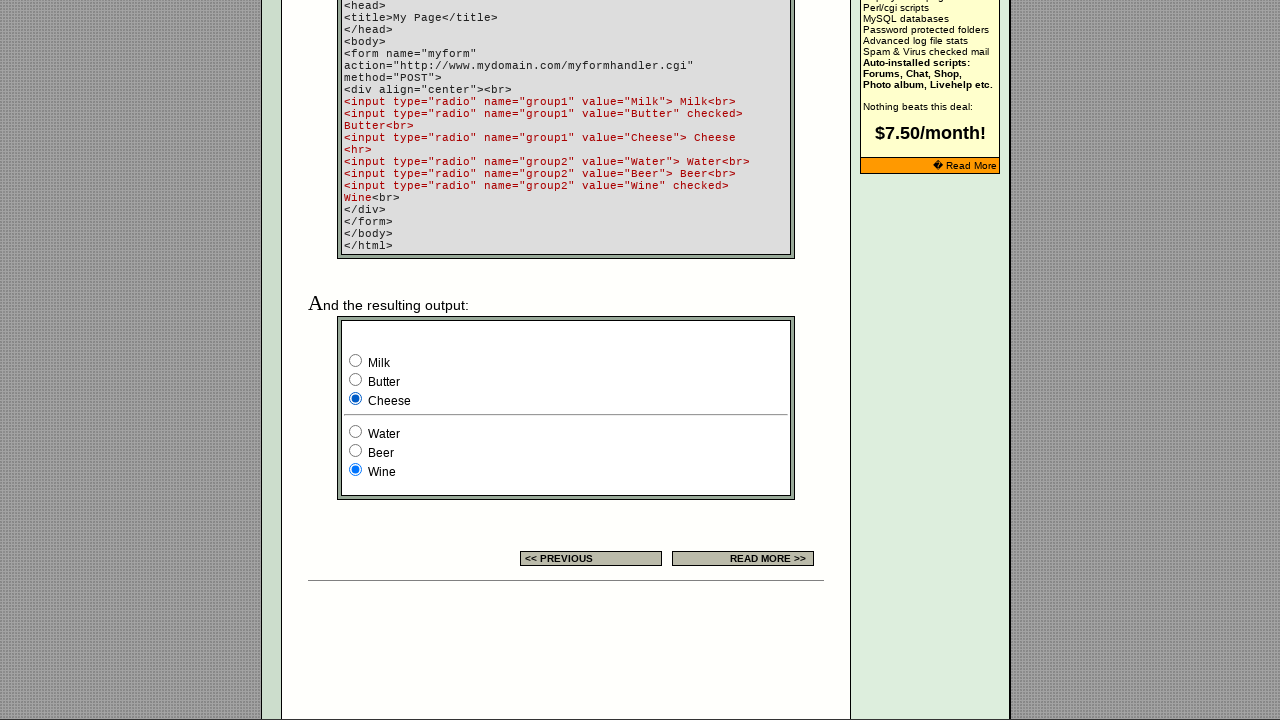

Located all radio buttons in group 1
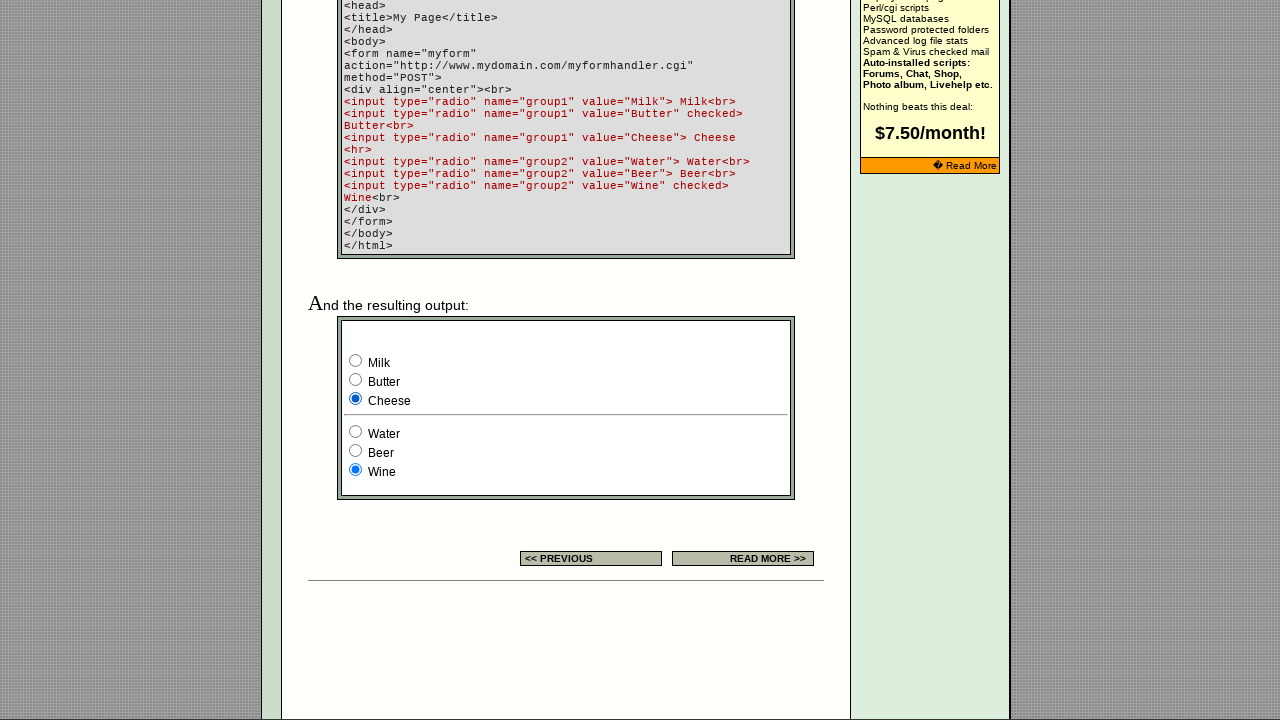

Clicked radio button with value 'Milk' in group 1 at (356, 360) on xpath=//input[@name='group1'] >> nth=0
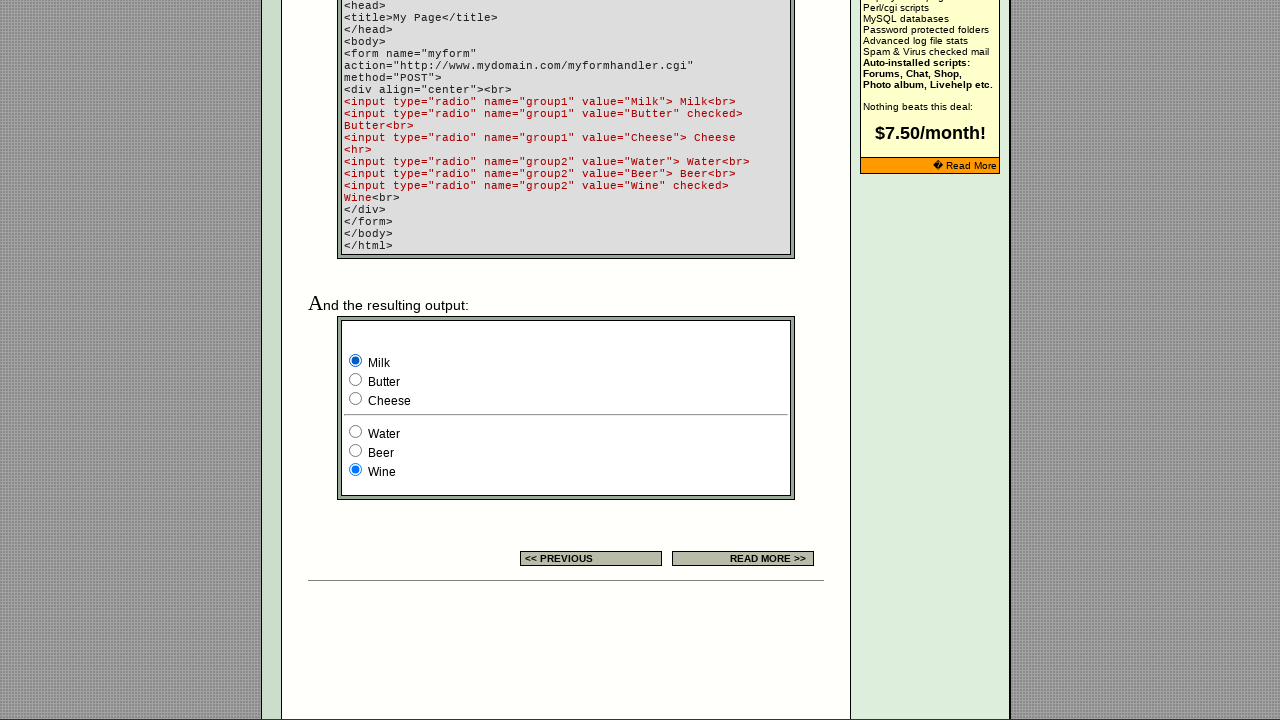

Clicked radio button with value 'Butter' in group 1 at (356, 380) on xpath=//input[@name='group1'] >> nth=1
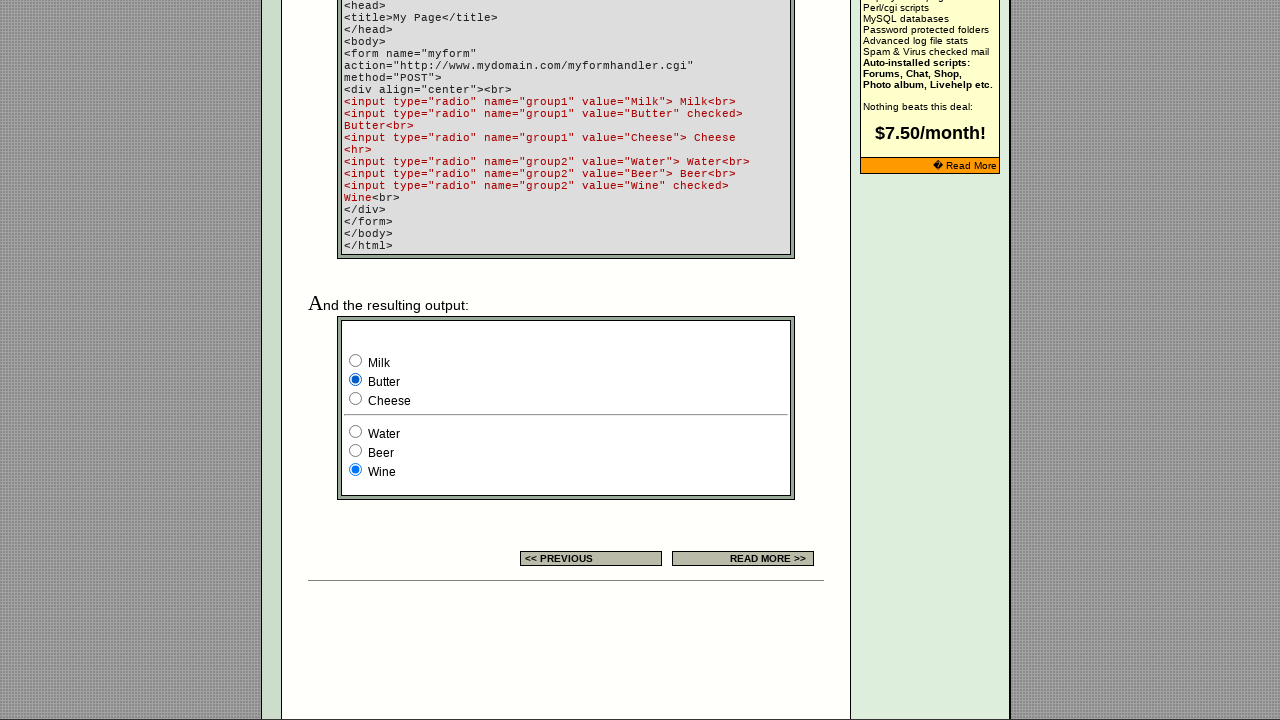

Clicked radio button with value 'Cheese' in group 1 at (356, 398) on xpath=//input[@name='group1'] >> nth=2
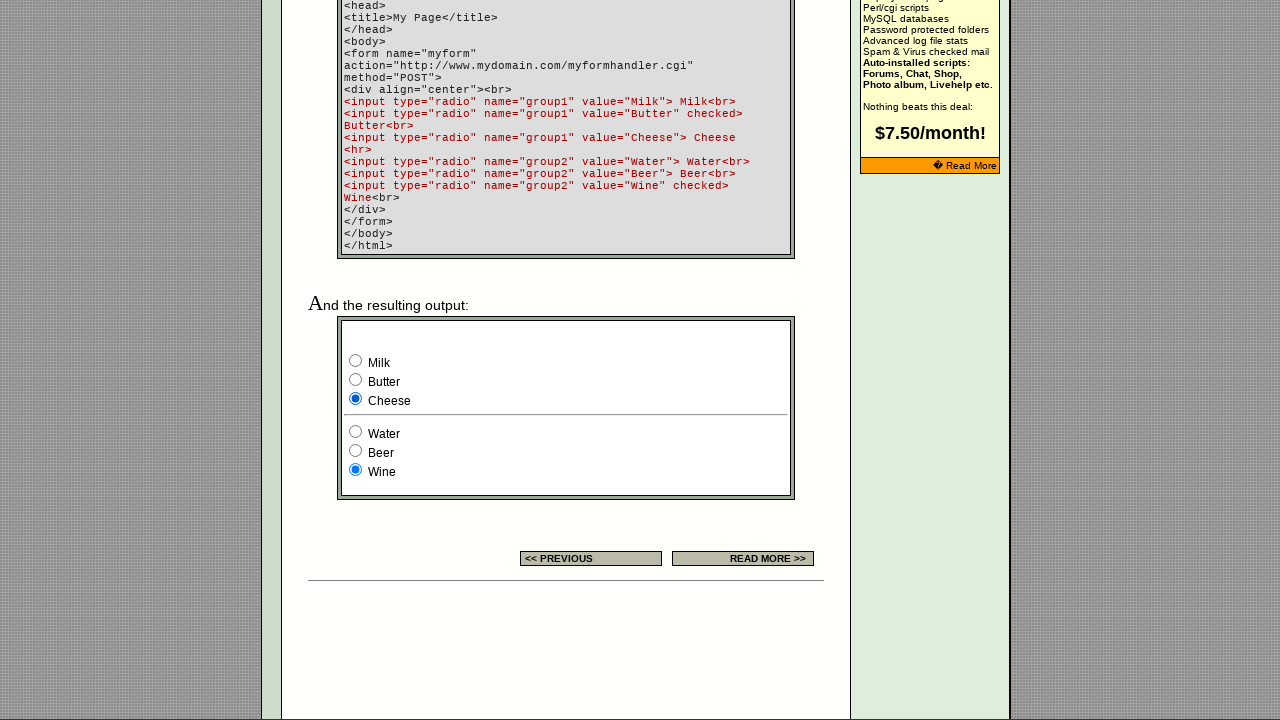

Located all radio buttons in group 2
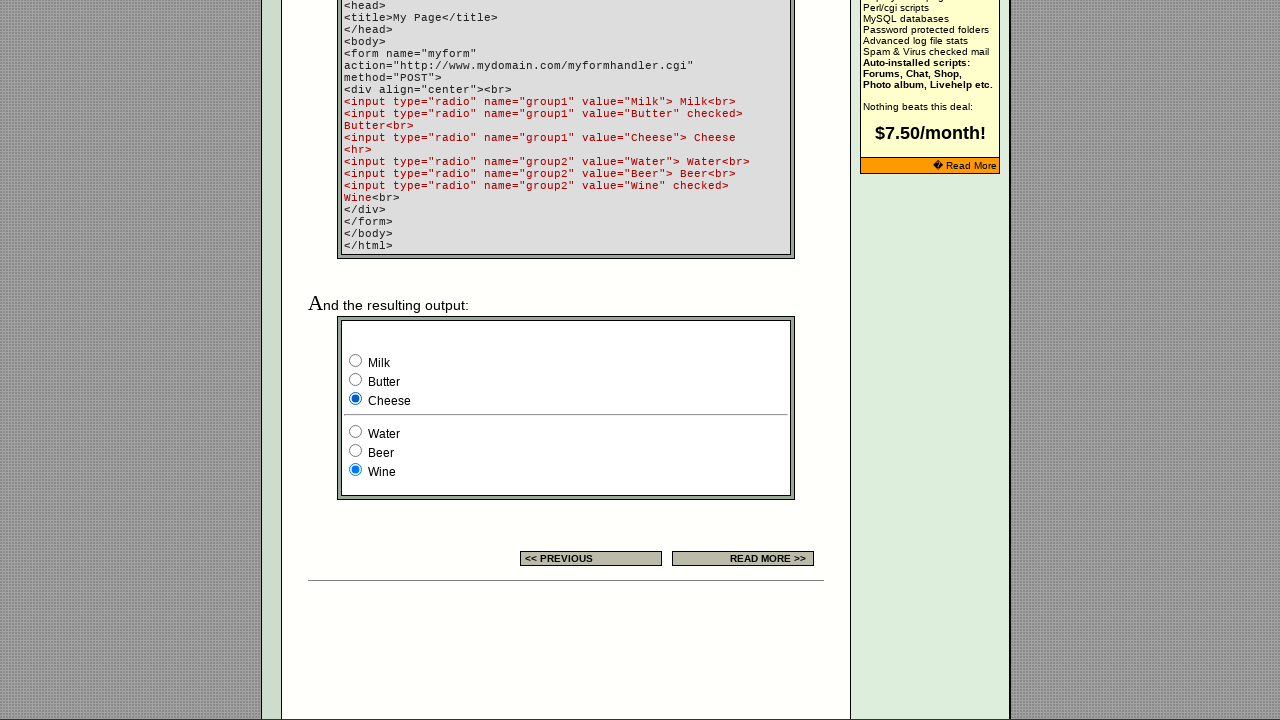

Clicked radio button with value 'Water' in group 2 at (356, 432) on xpath=//input[@name='group2'] >> nth=0
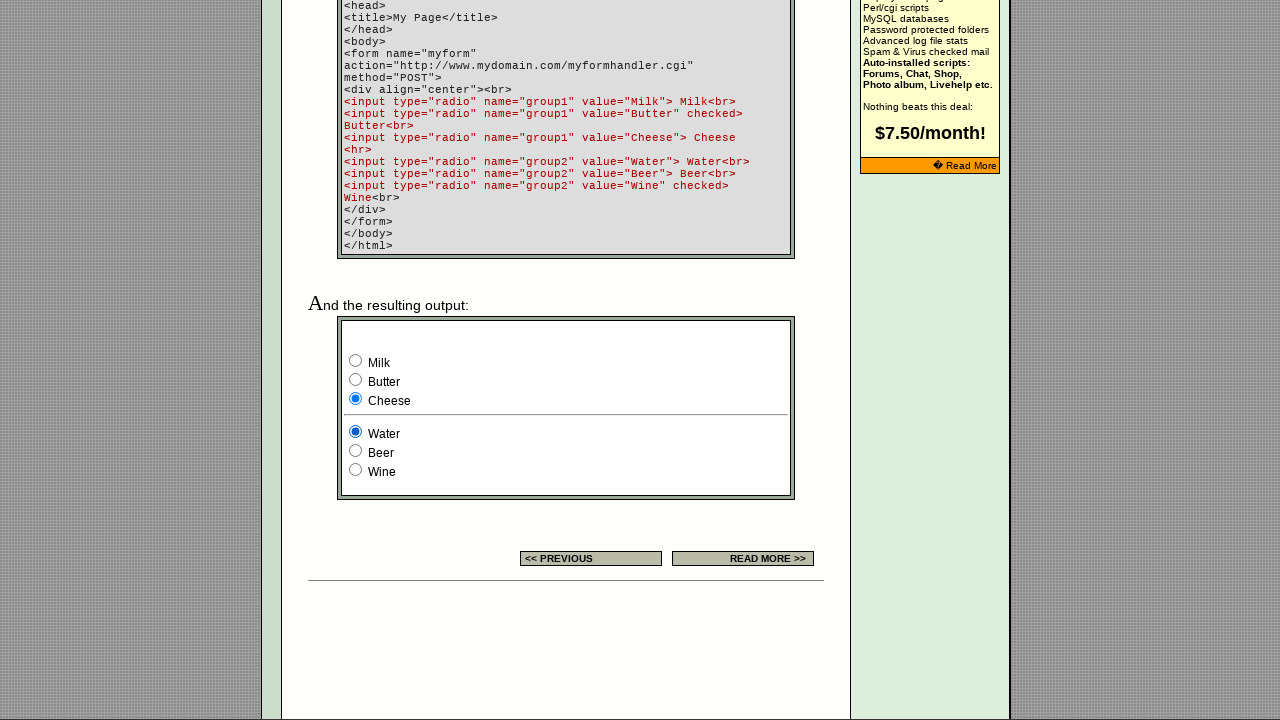

Clicked radio button with value 'Beer' in group 2 at (356, 450) on xpath=//input[@name='group2'] >> nth=1
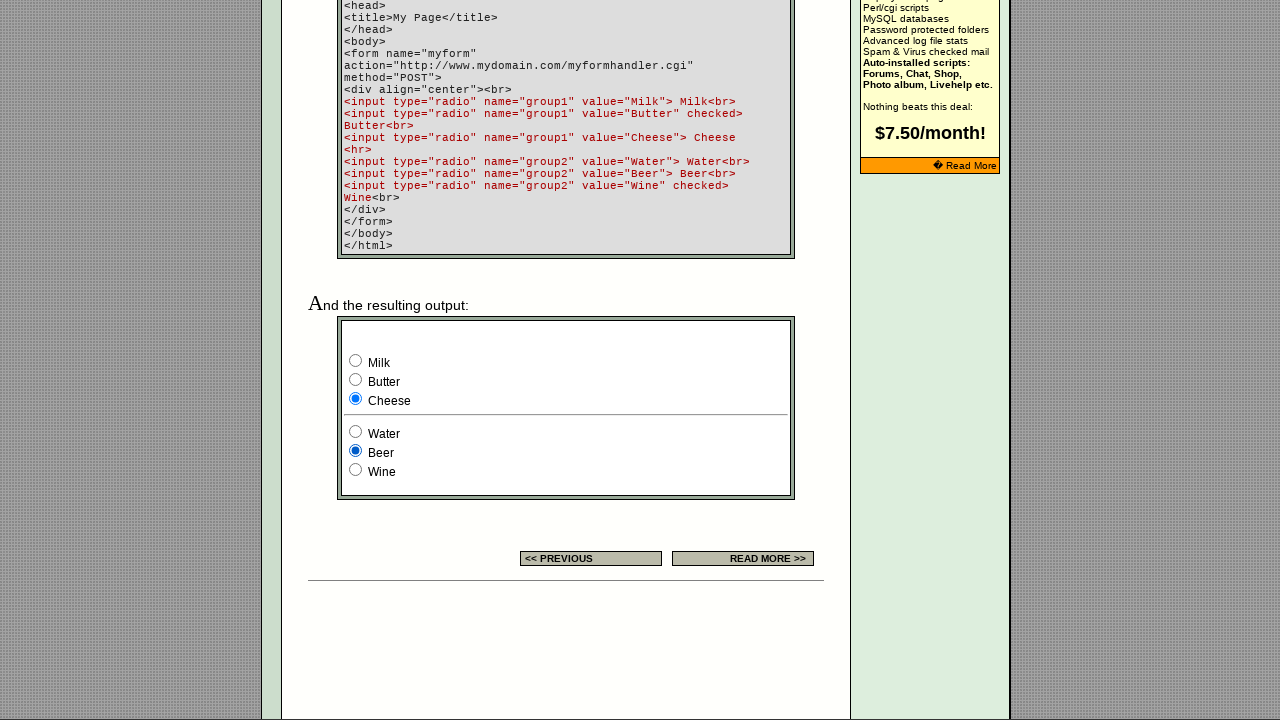

Clicked radio button with value 'Wine' in group 2 at (356, 470) on xpath=//input[@name='group2'] >> nth=2
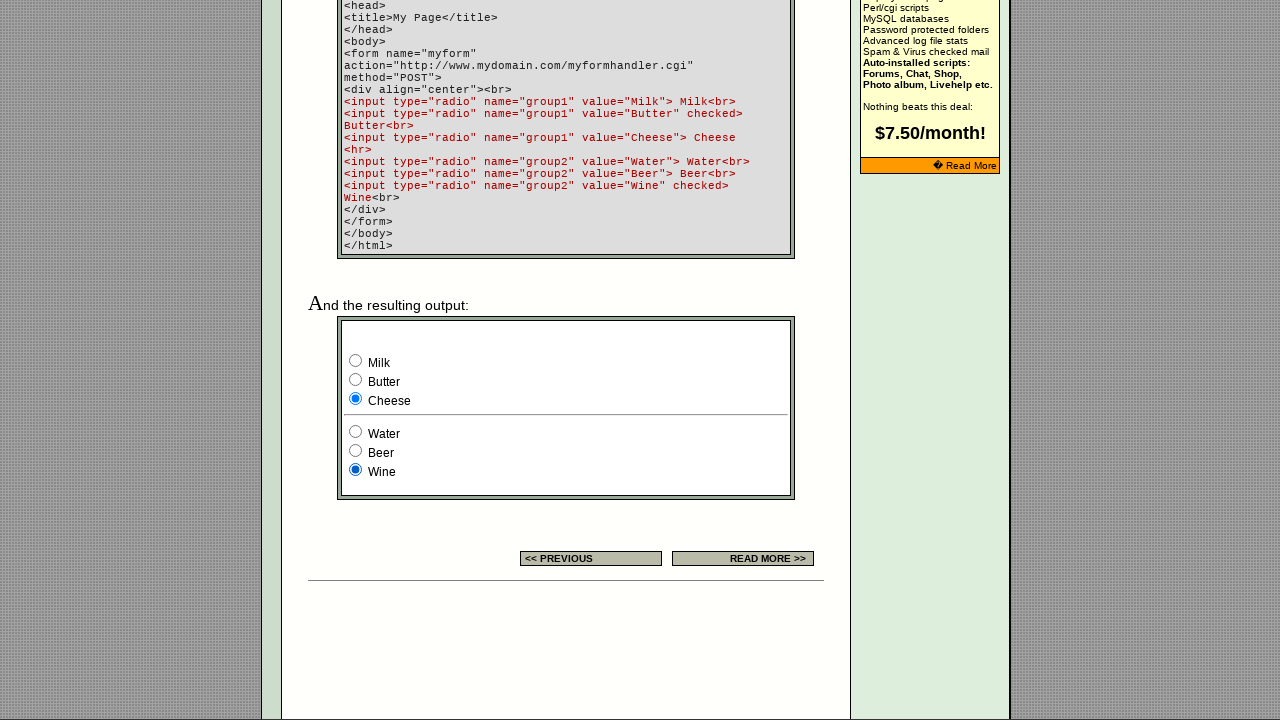

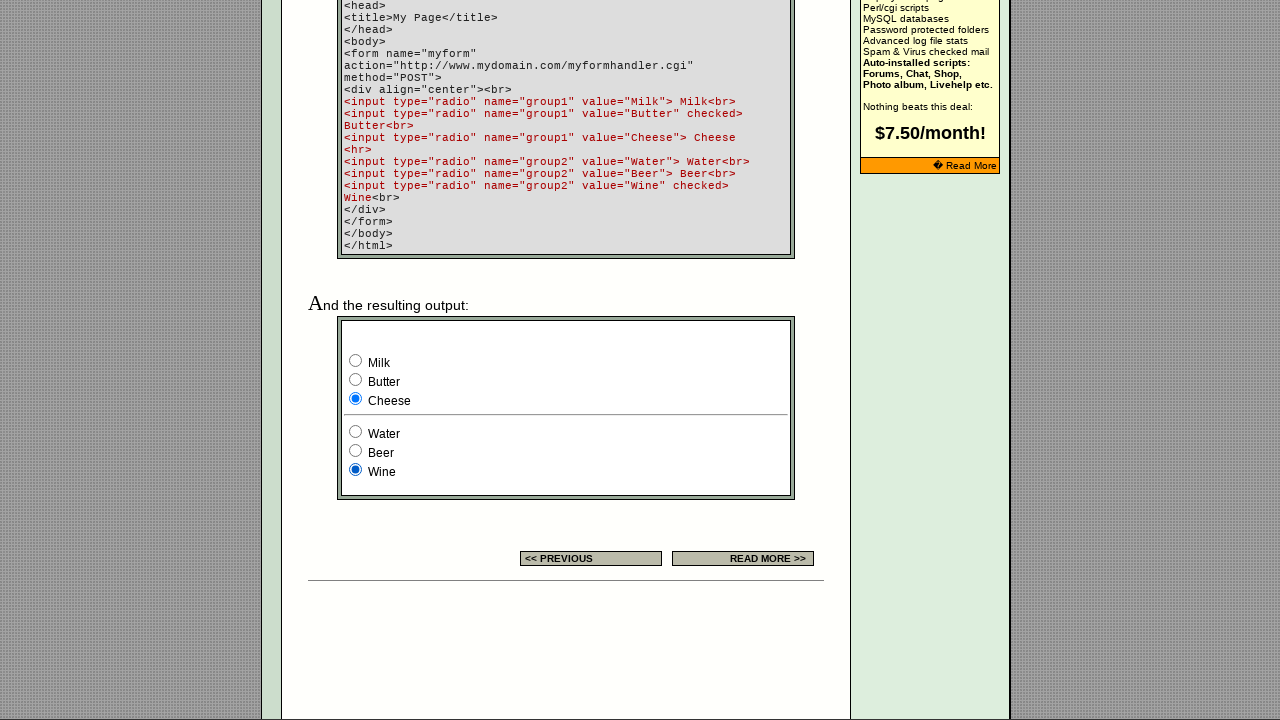